Tests JavaScript alert handling by triggering different types of alerts (alert, confirm, prompt) and interacting with them

Starting URL: https://practice.cydeo.com/javascript_alerts

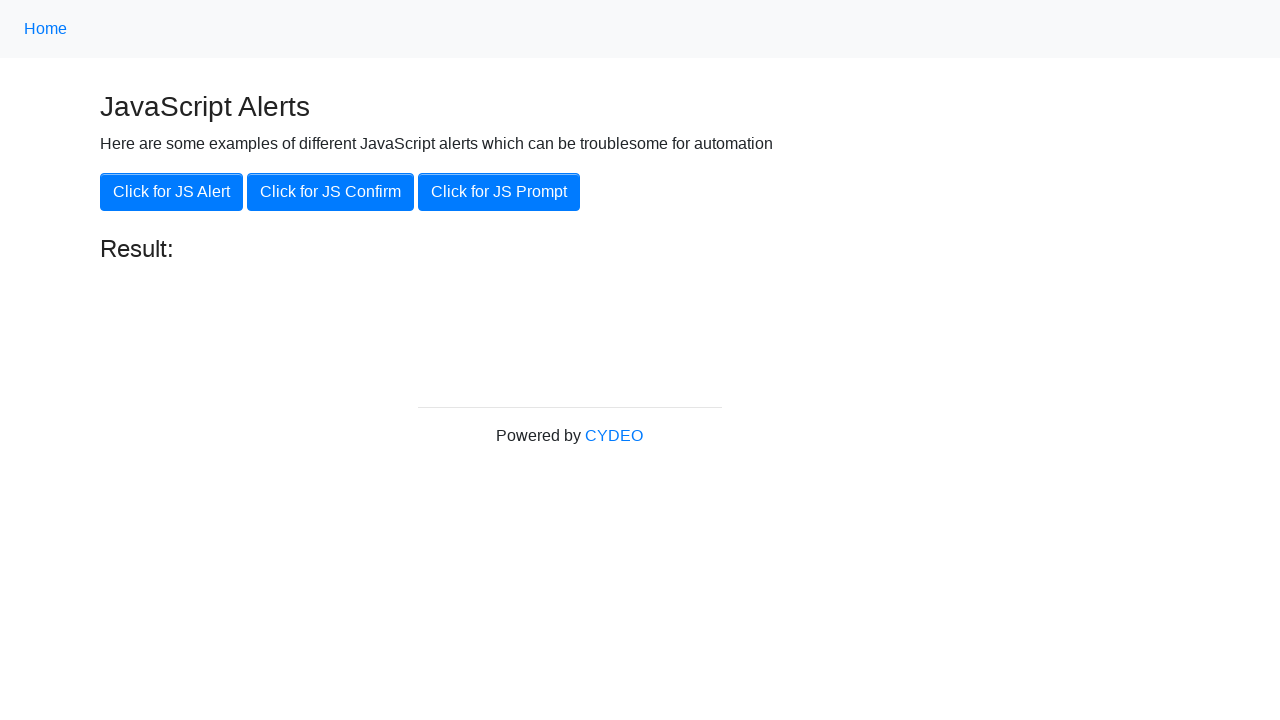

Clicked button to trigger JavaScript alert at (172, 192) on xpath=//button[text()='Click for JS Alert']
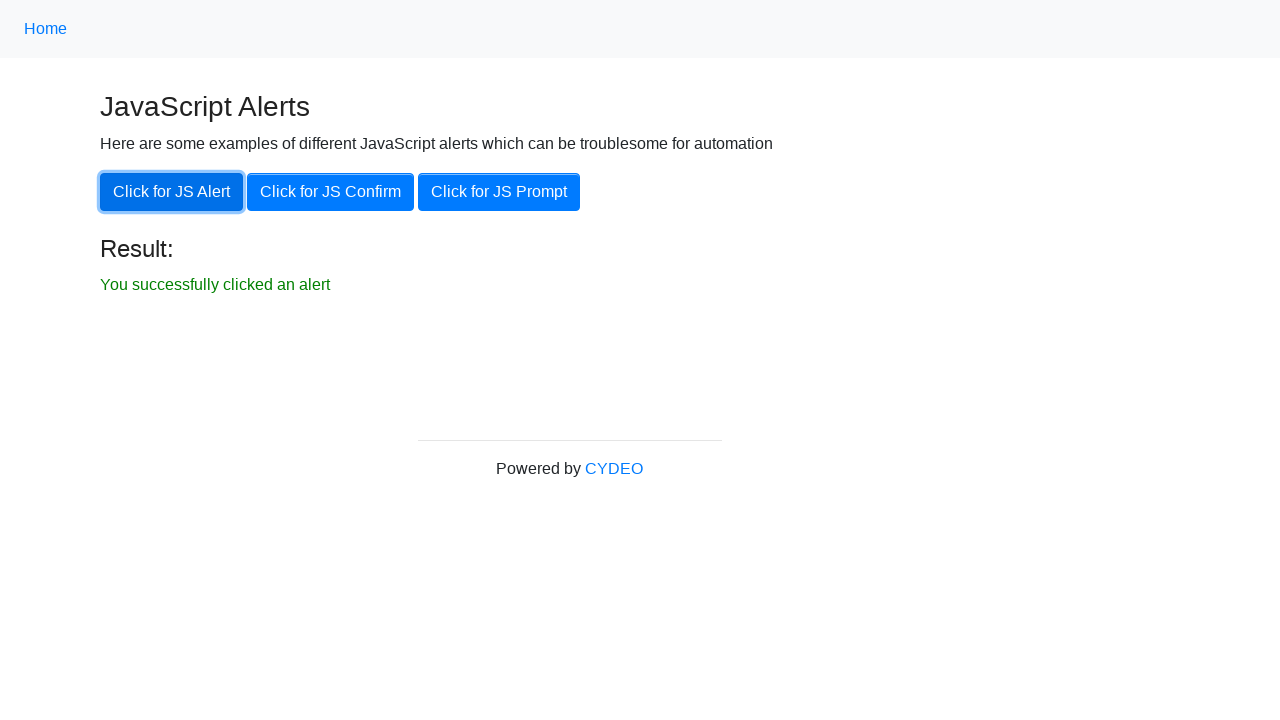

Set up dialog handler to accept alert
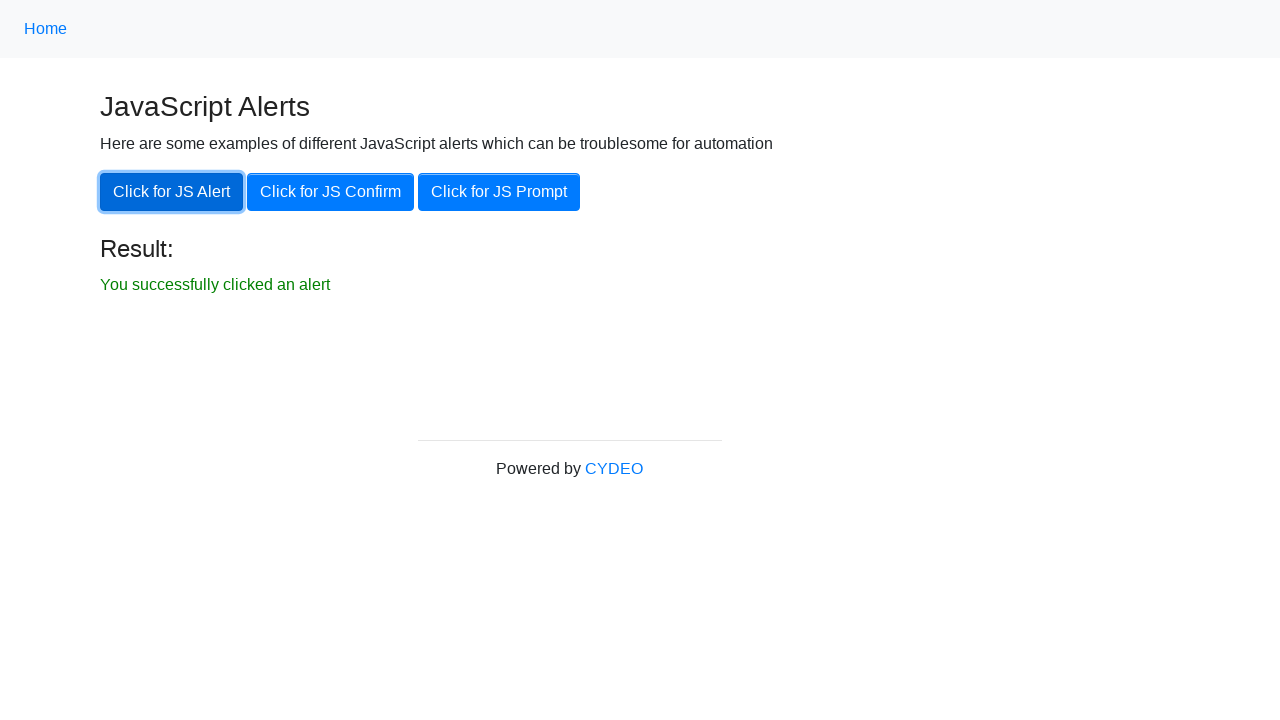

Waited for alert dialog to be processed
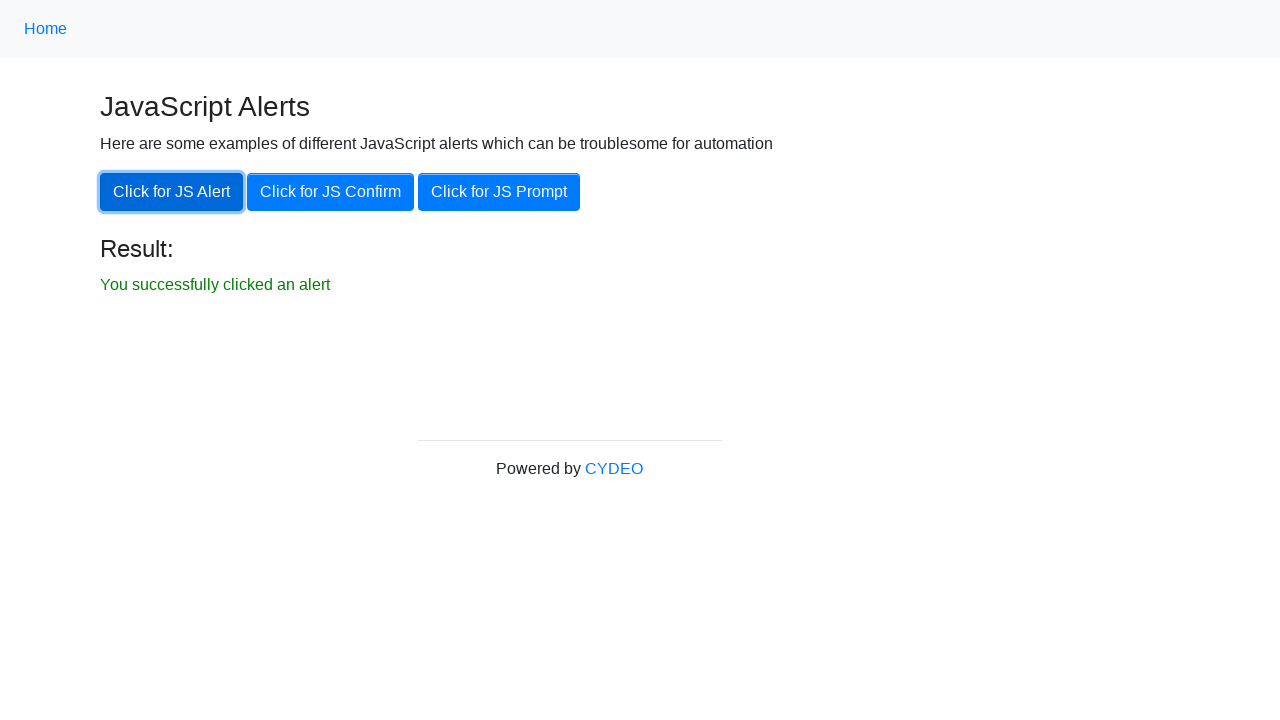

Located success message element
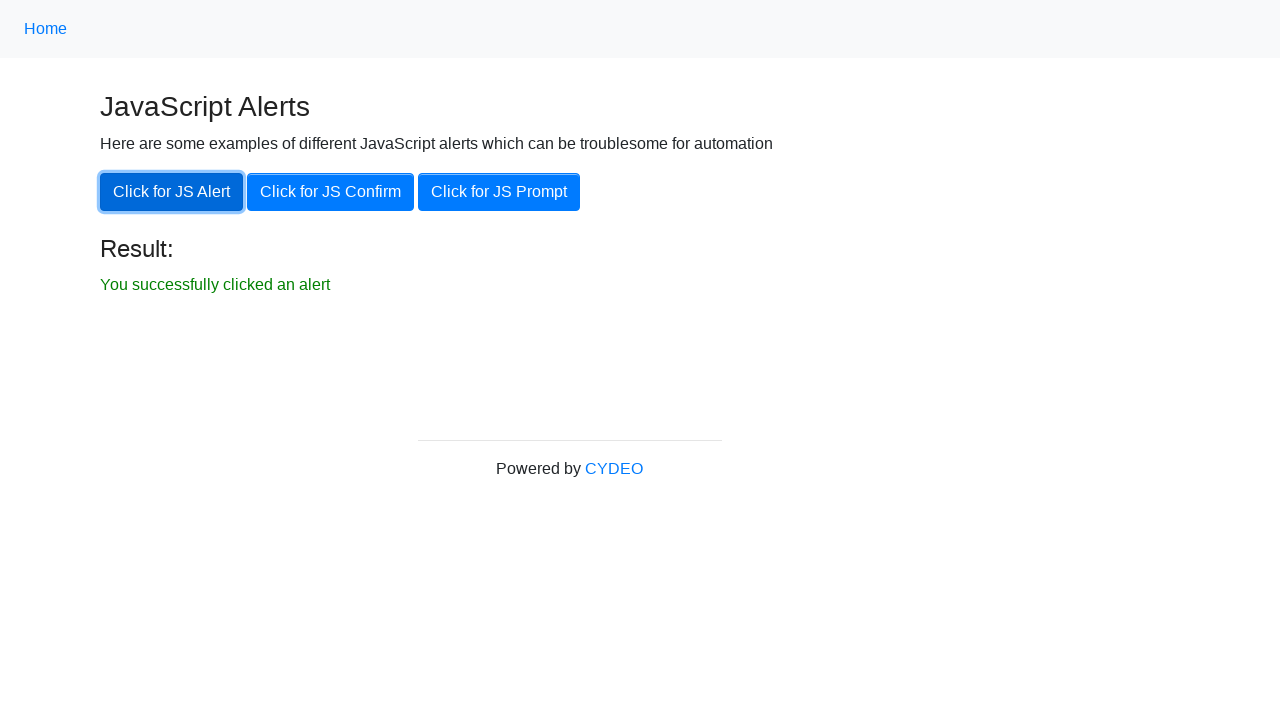

Retrieved success message text: You successfully clicked an alert
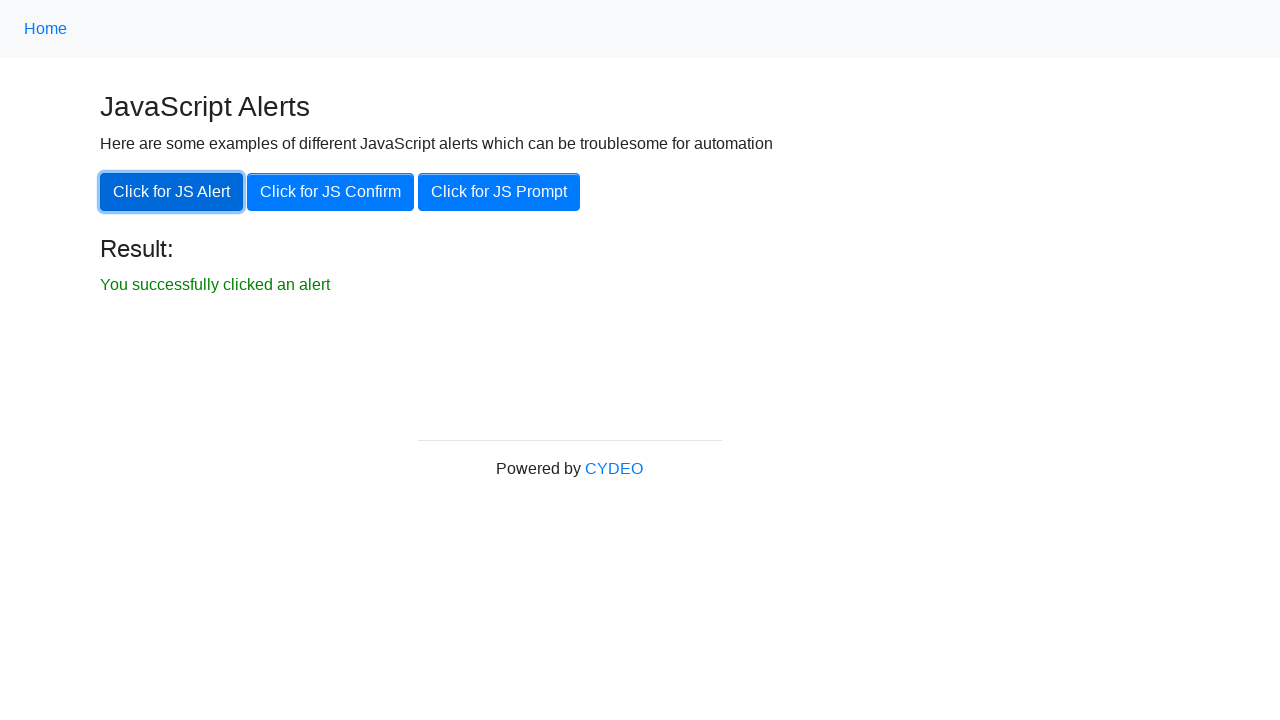

Verified success message visibility: True
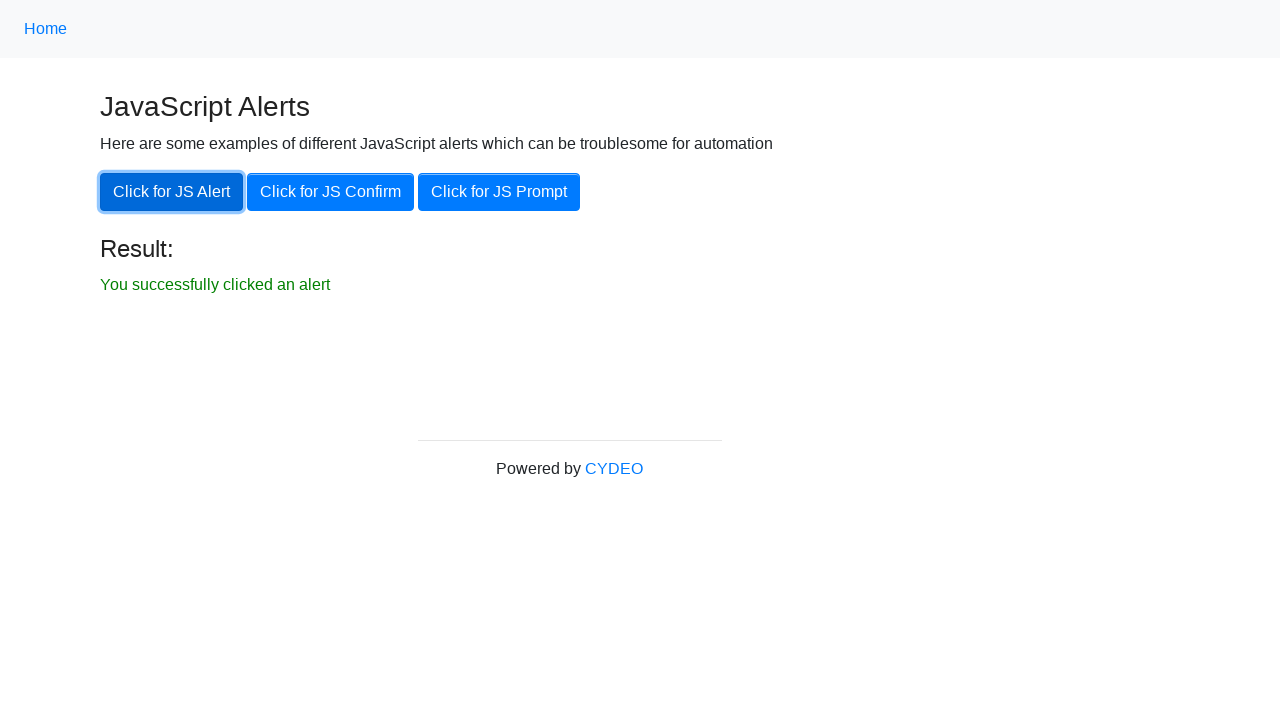

Clicked button to trigger JavaScript confirm dialog at (330, 192) on xpath=//button[text()='Click for JS Confirm']
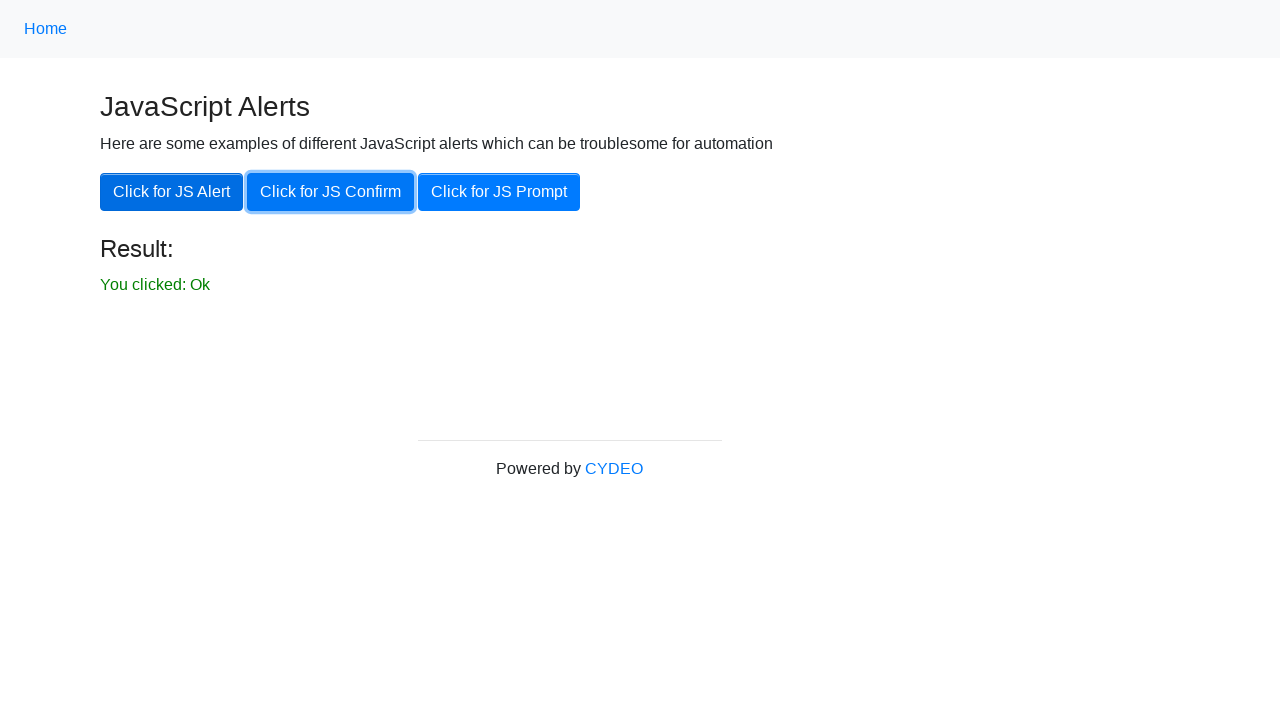

Set up dialog handler to dismiss confirm dialog
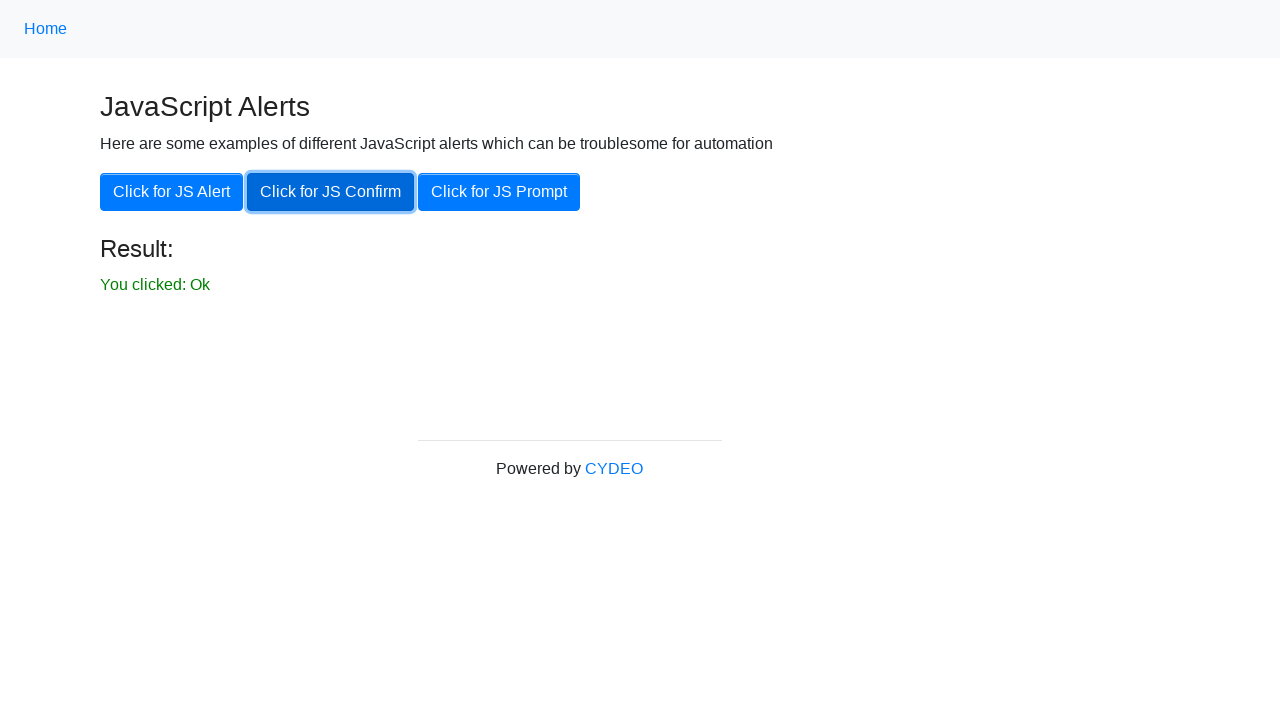

Waited for confirm dialog to be processed
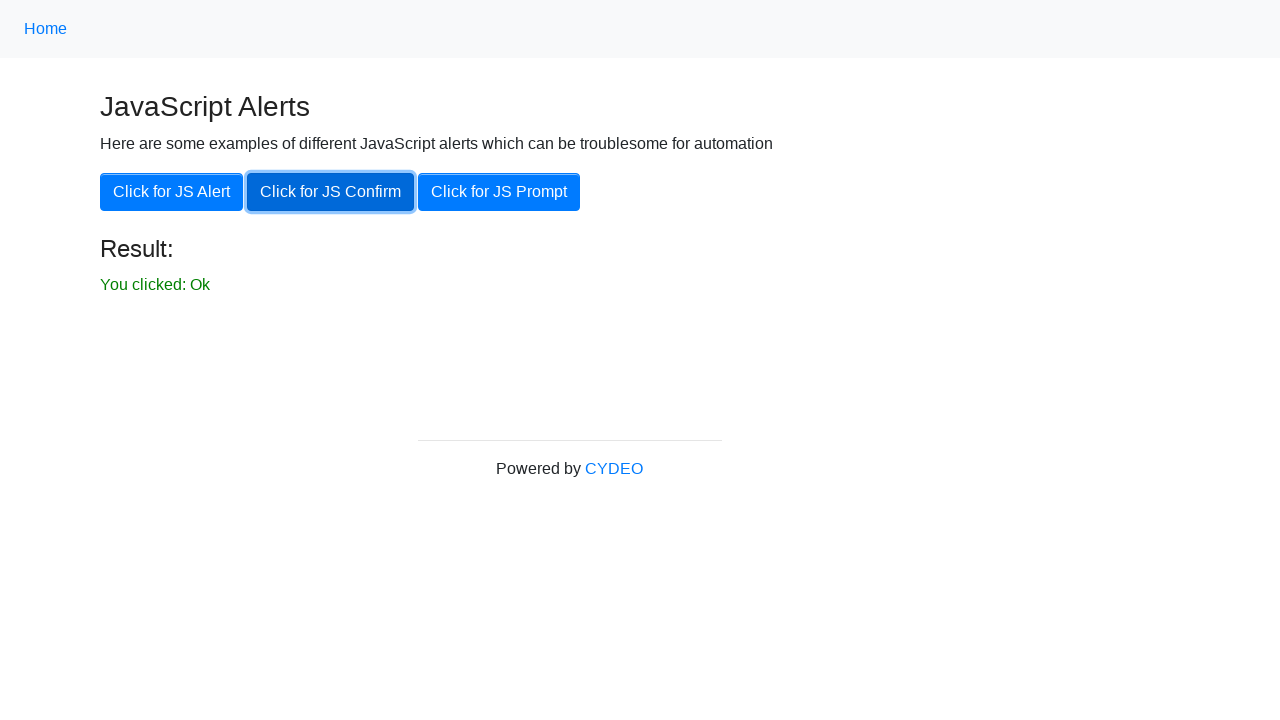

Located result message element
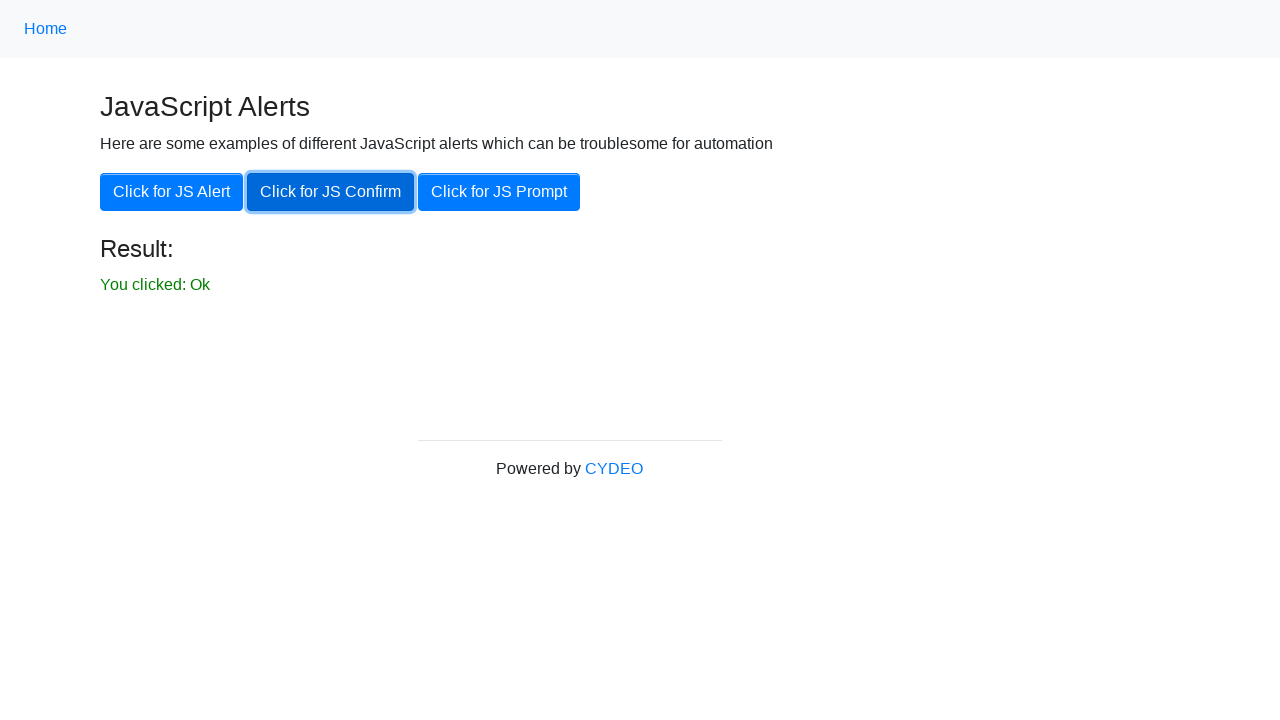

Verified result message visibility: True
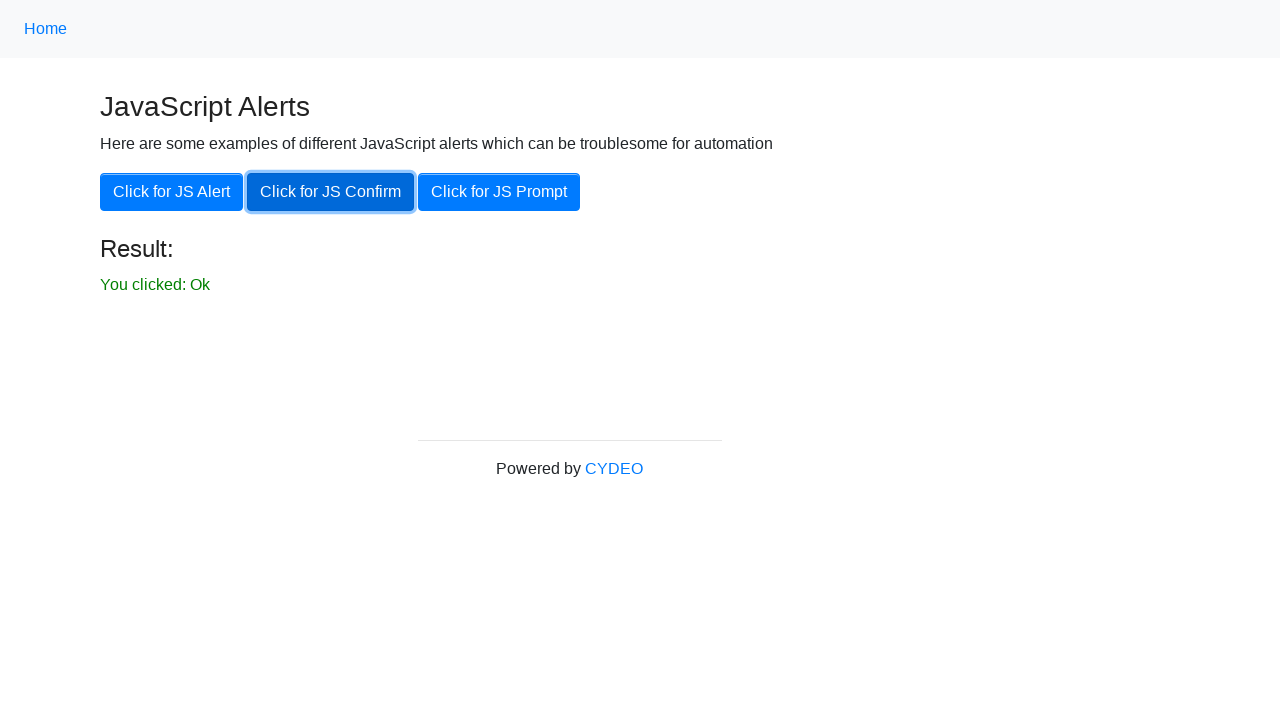

Clicked button to trigger JavaScript prompt dialog at (499, 192) on xpath=//button[@class='btn btn-primary'][3]
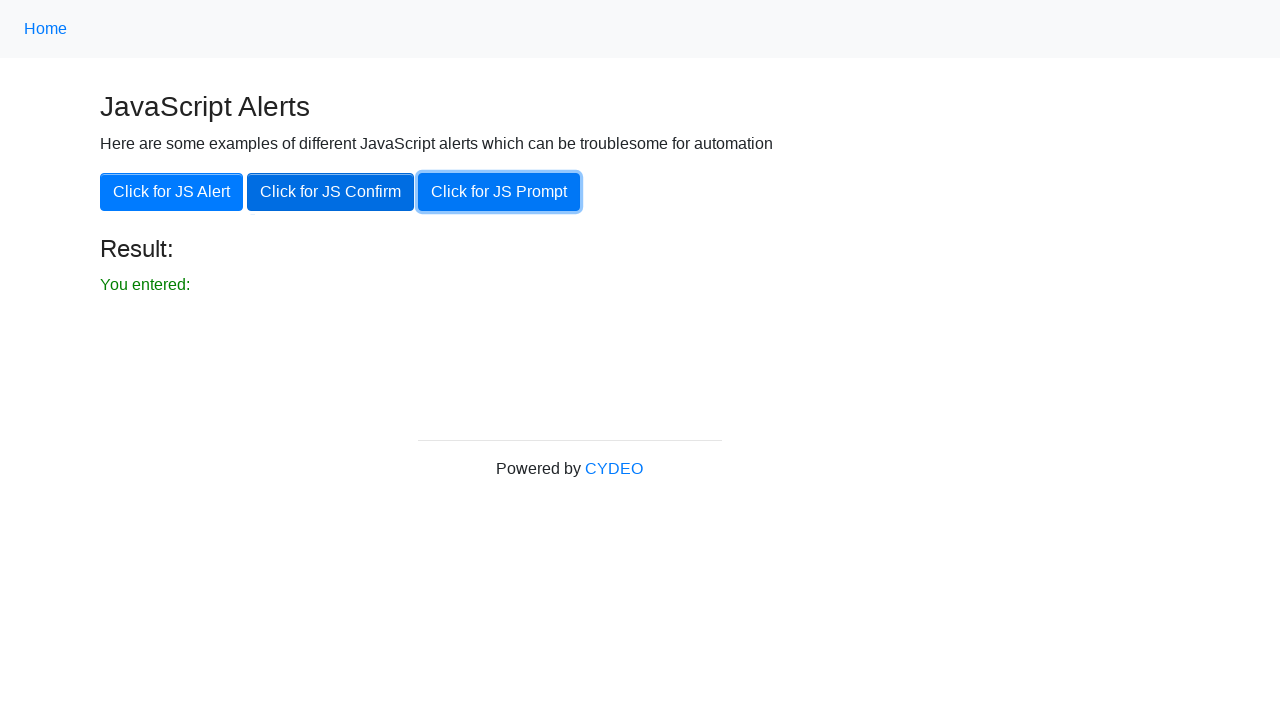

Set up dialog handler to accept prompt dialog
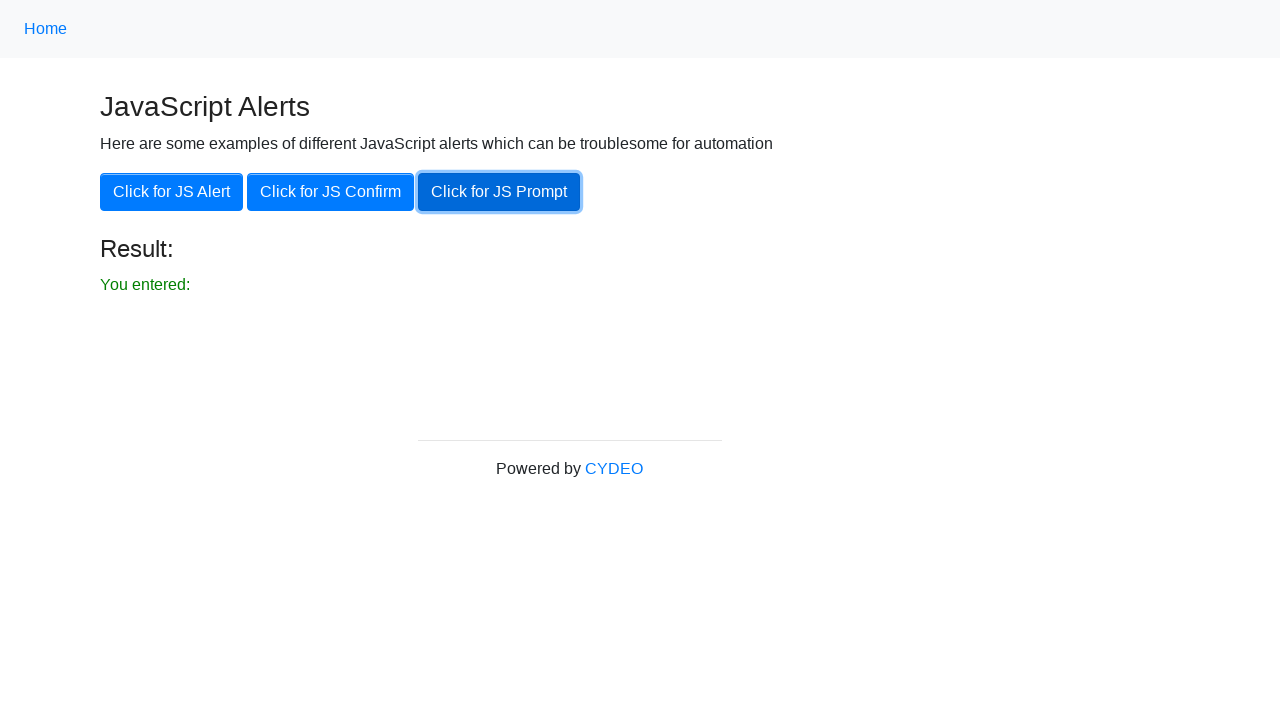

Waited for prompt dialog to be processed
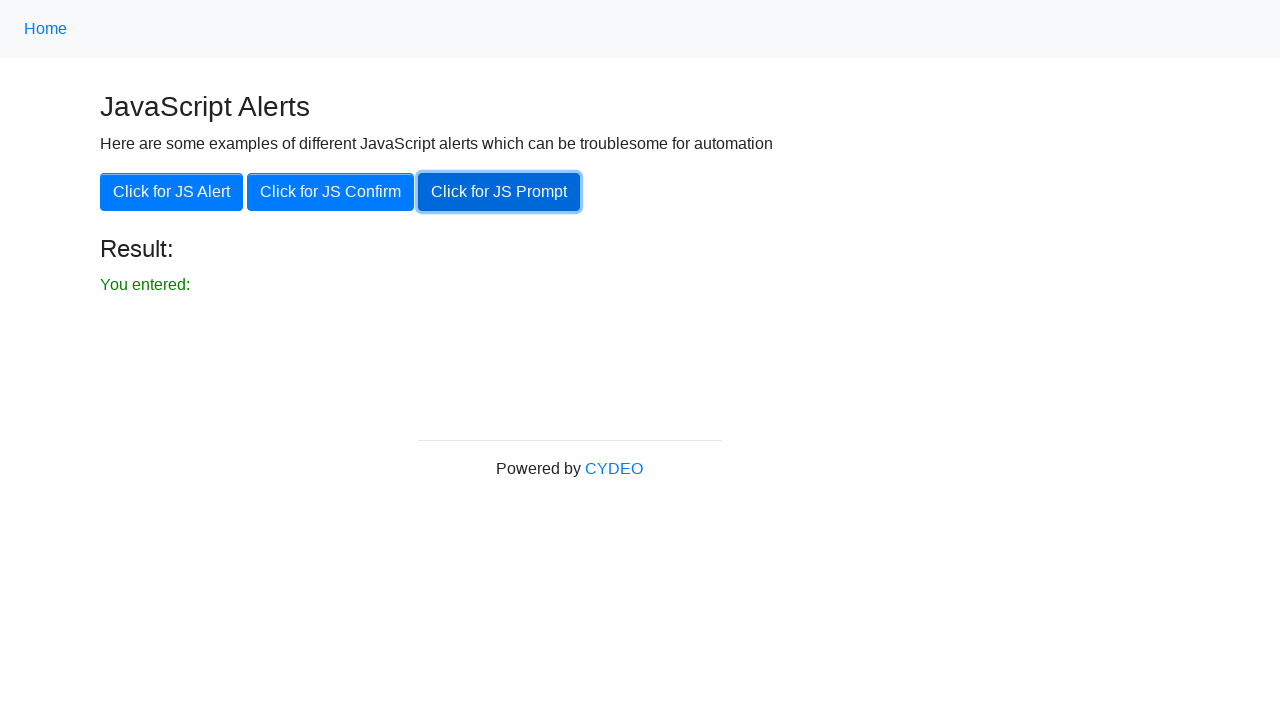

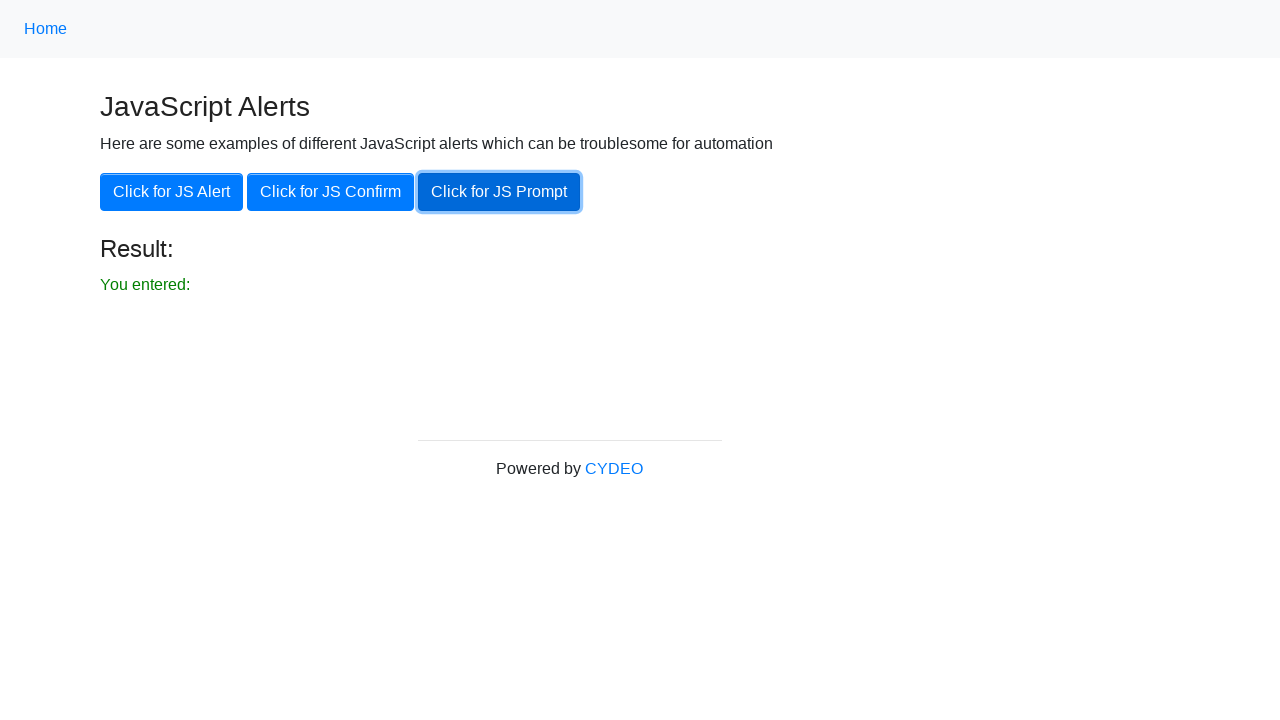